Verifies the first checkbox element is present on the page and clicks it if it's not already selected

Starting URL: https://the-internet.herokuapp.com/checkboxes

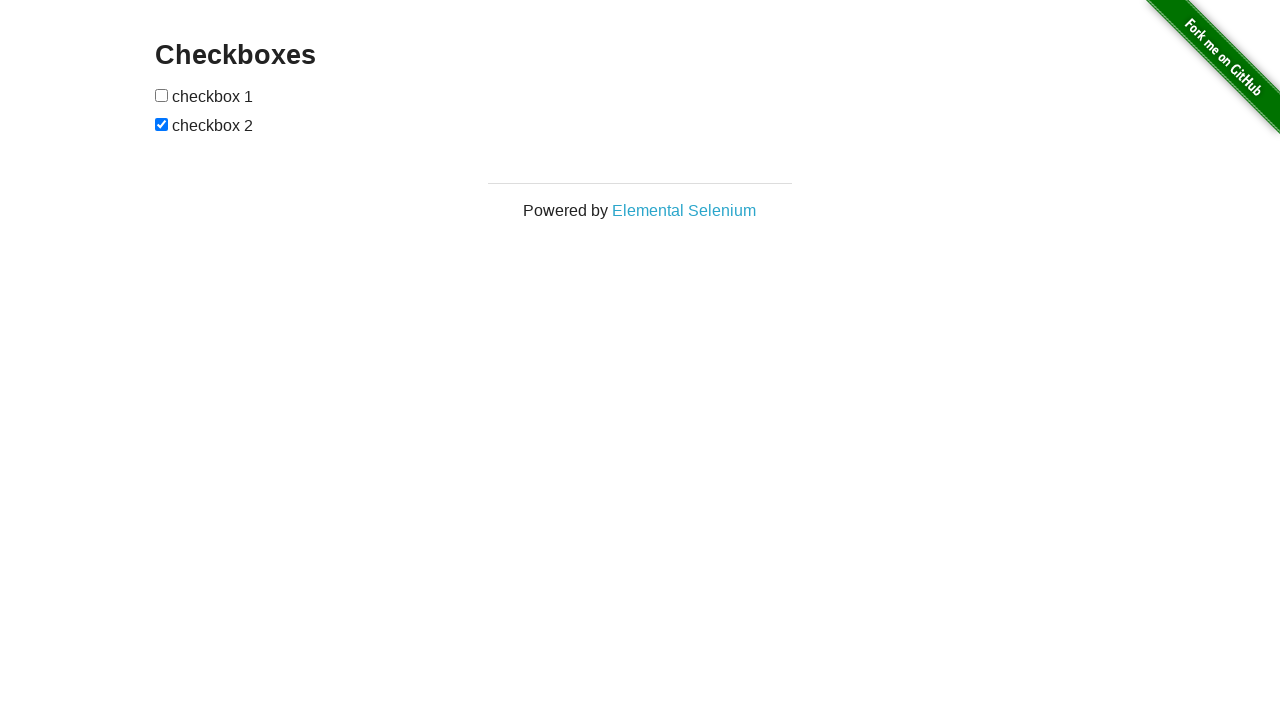

Navigated to the checkboxes page
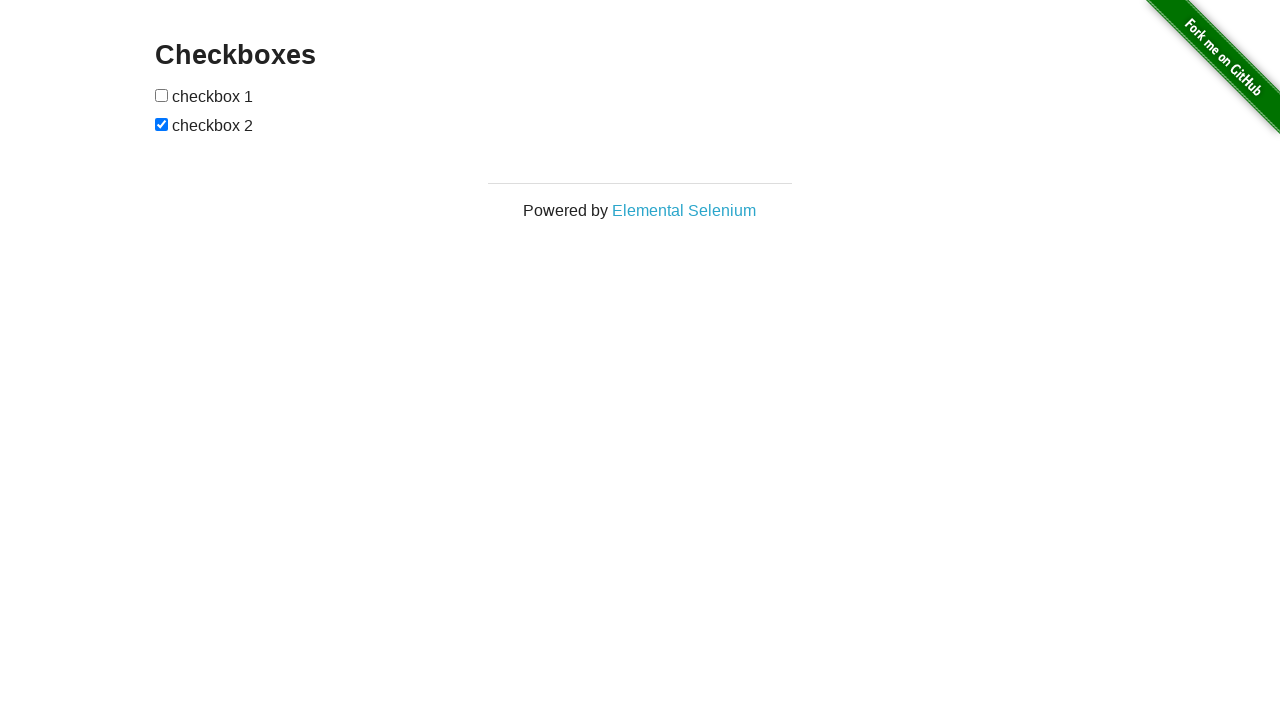

Located the first checkbox element
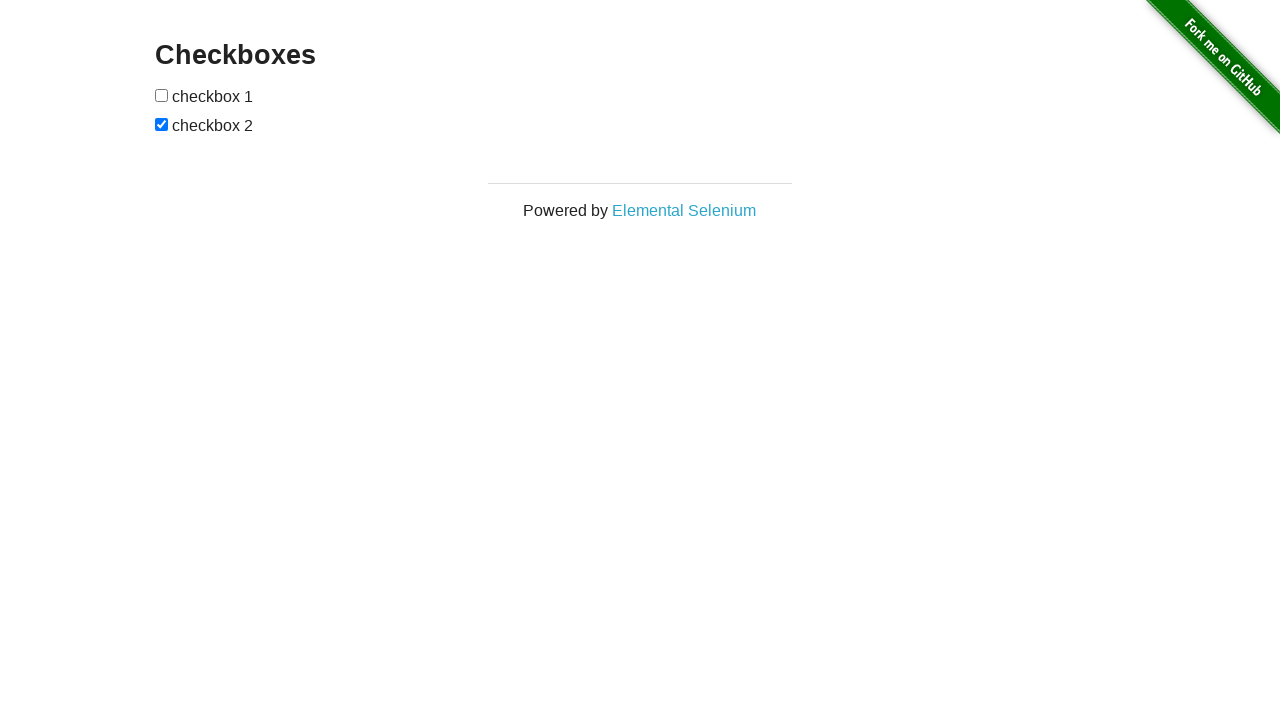

First checkbox element is present on the page
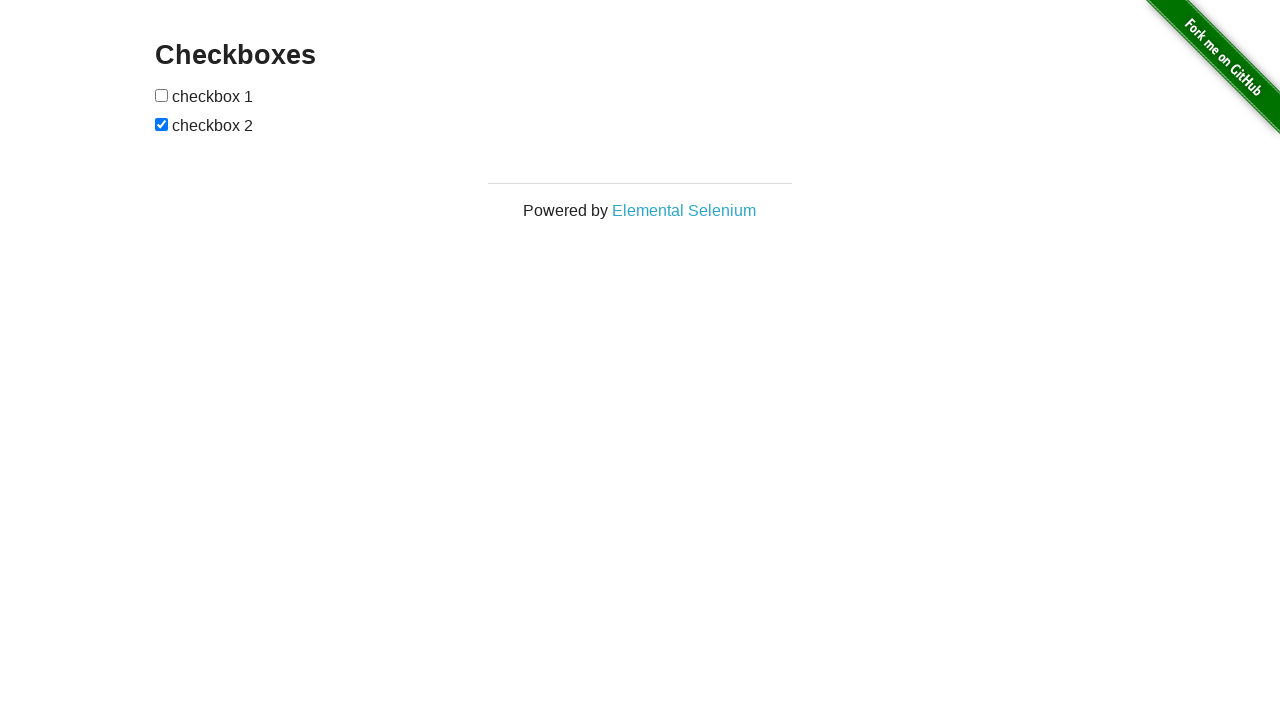

Verified first checkbox is not checked
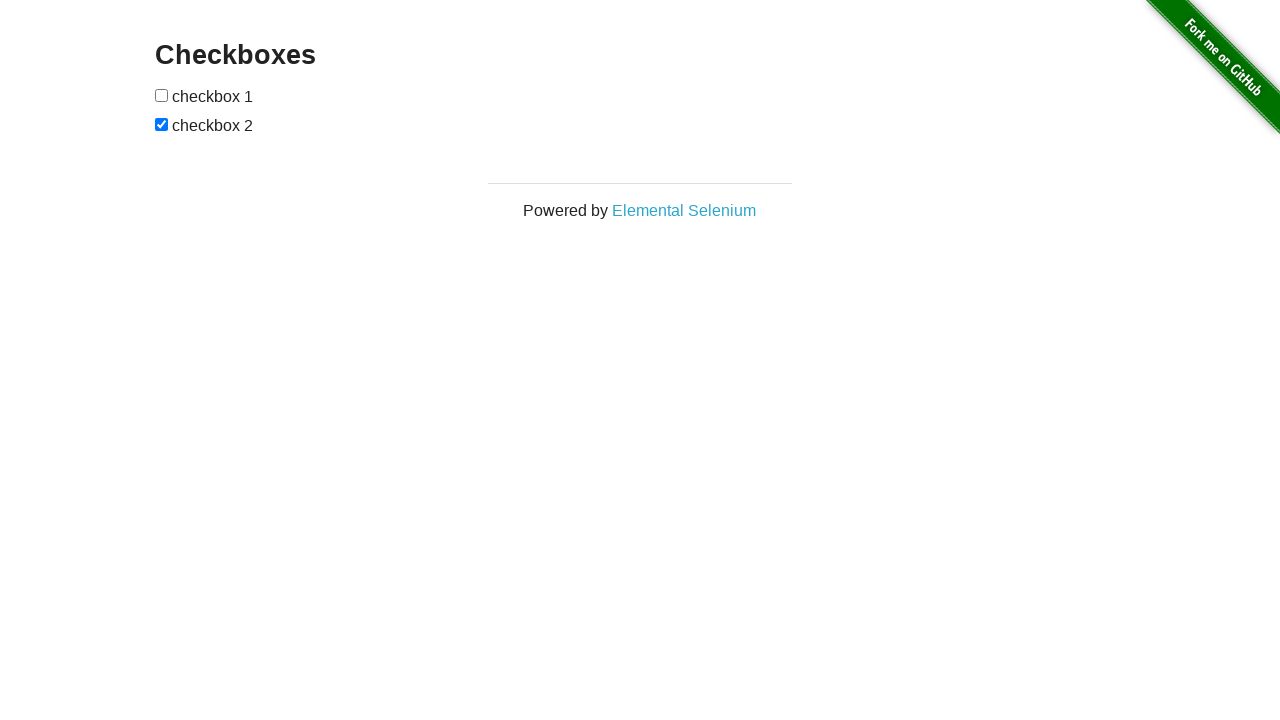

Clicked the first checkbox to select it at (162, 95) on xpath=//*[@id='checkboxes']/input[1]
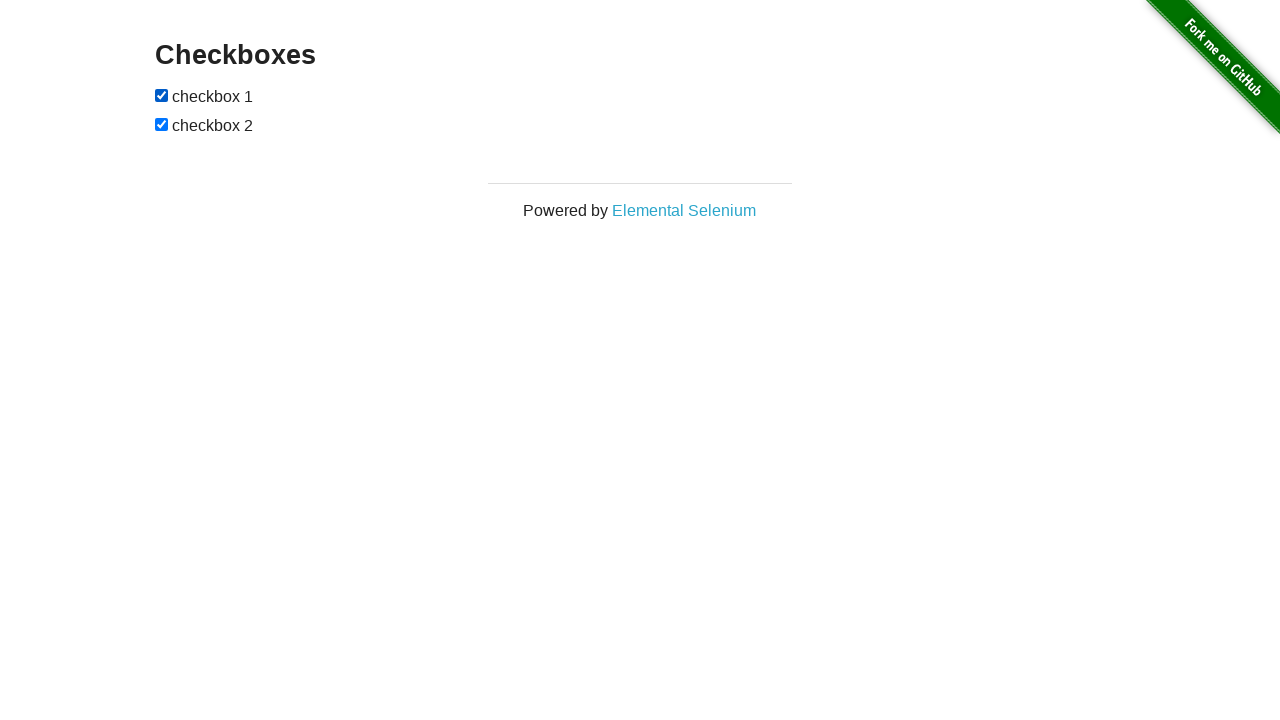

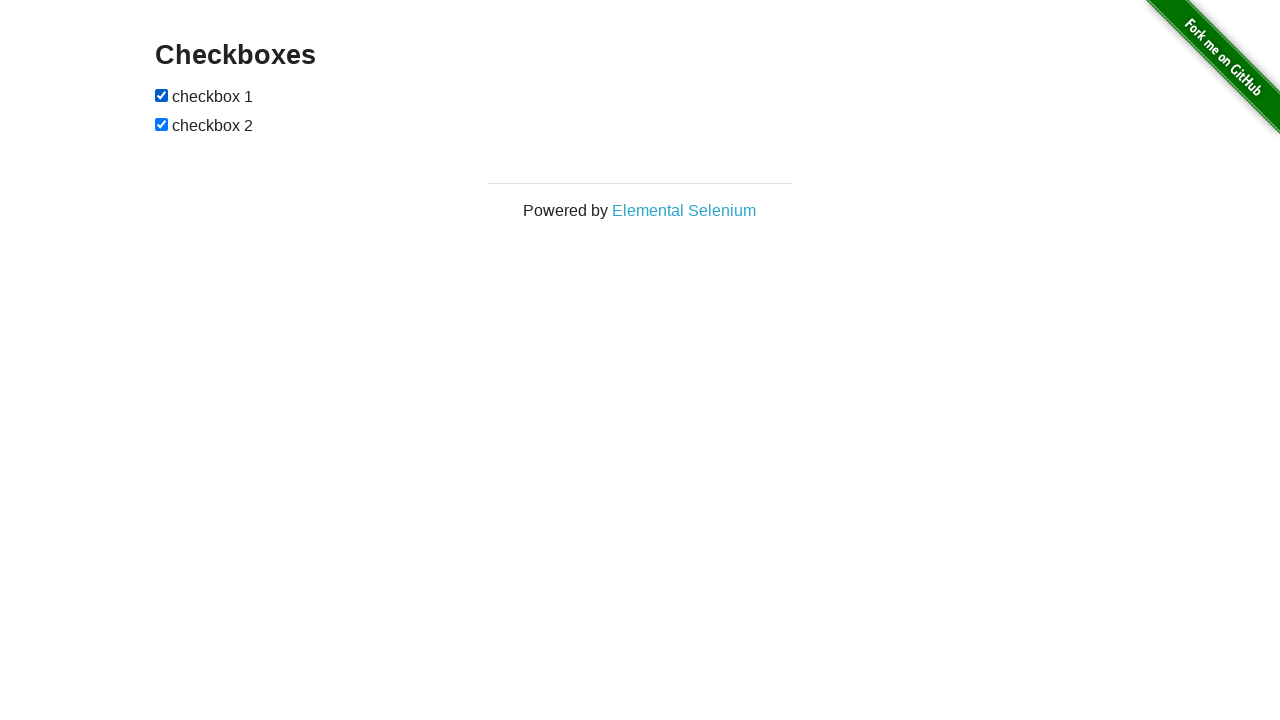